Navigates to a login page and verifies that the username input element exists by checking its presence on the page

Starting URL: https://opensource-demo.orangehrmlive.com/web/index.php/auth/login

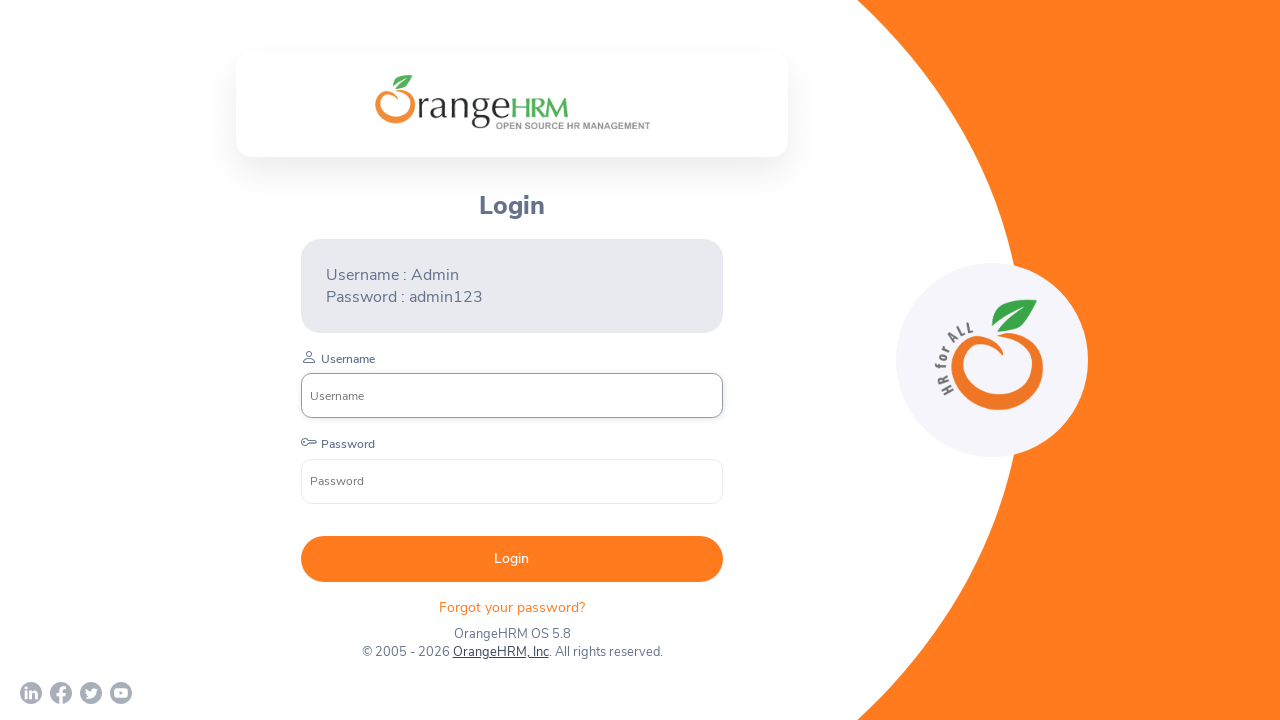

Waited for page to reach networkidle state
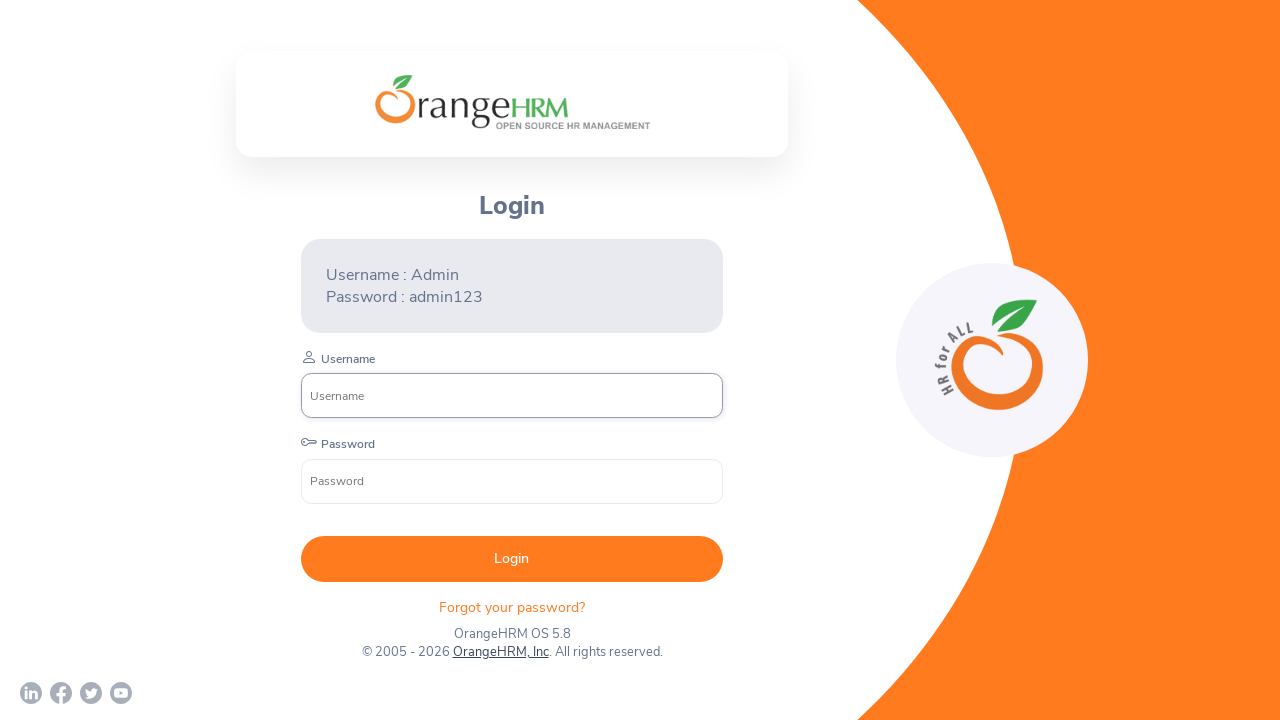

Located username input element by name attribute
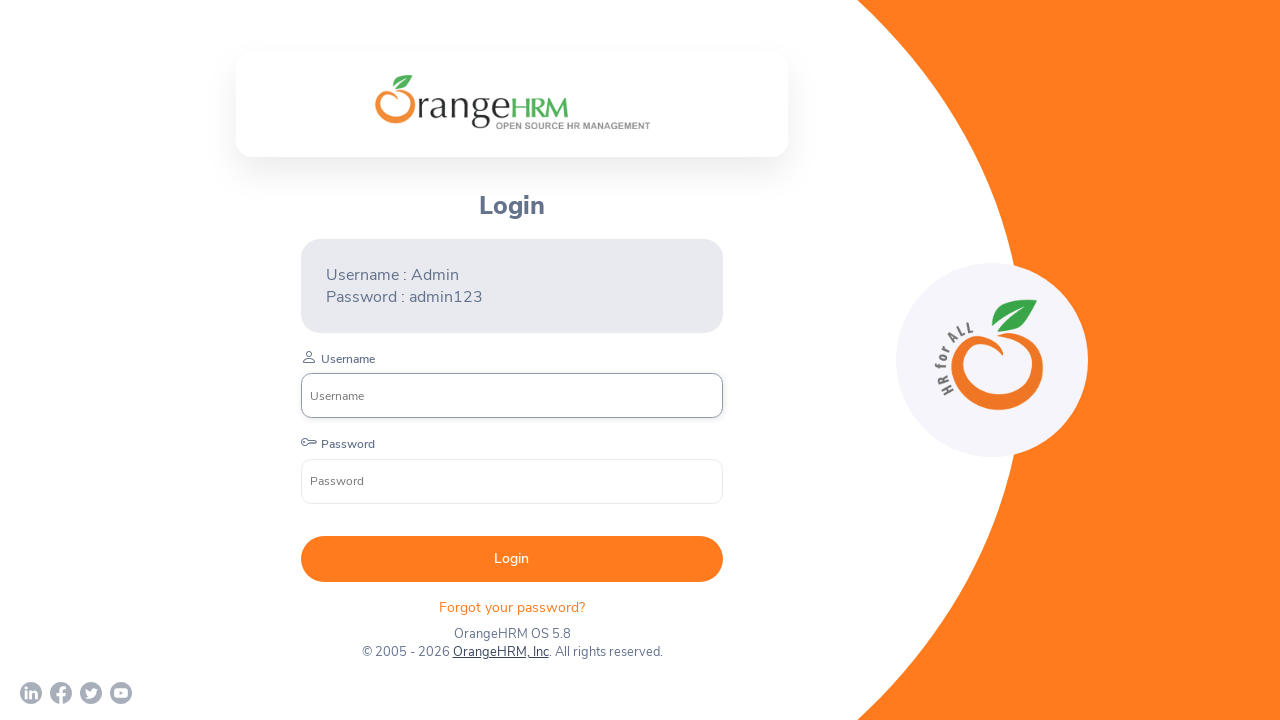

Waited for username input element to become visible
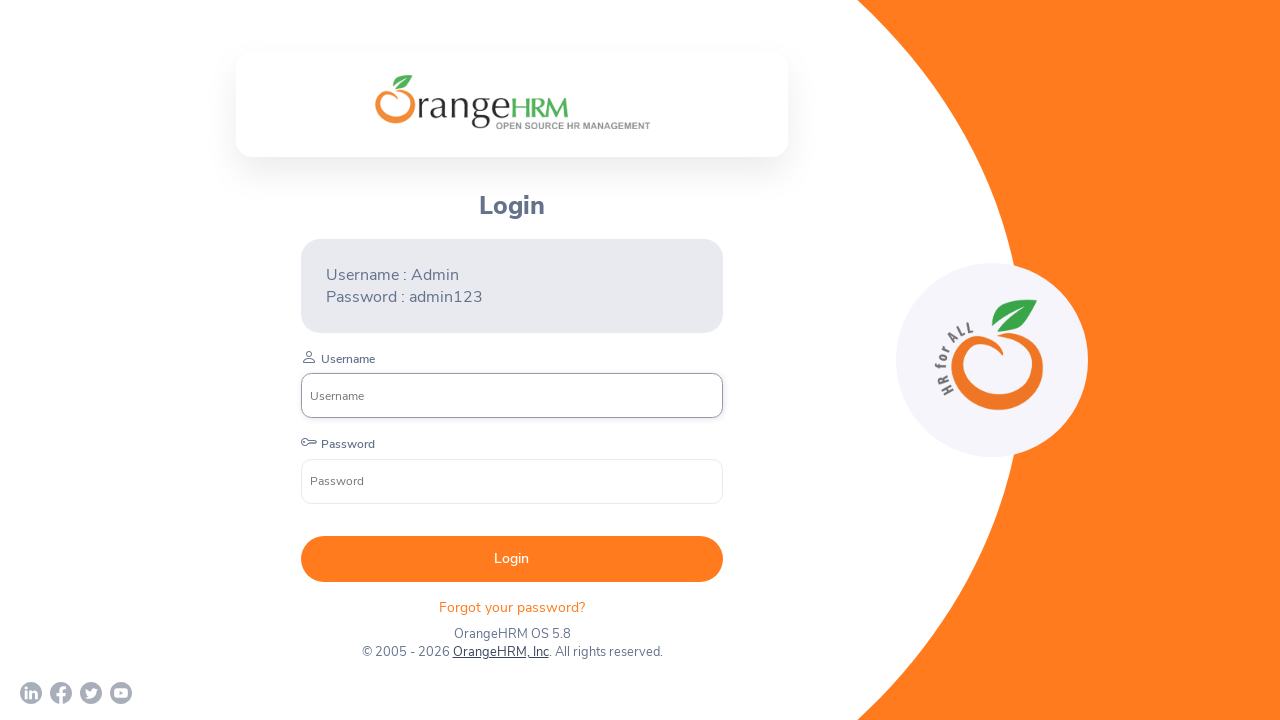

Retrieved tag name of username element: input
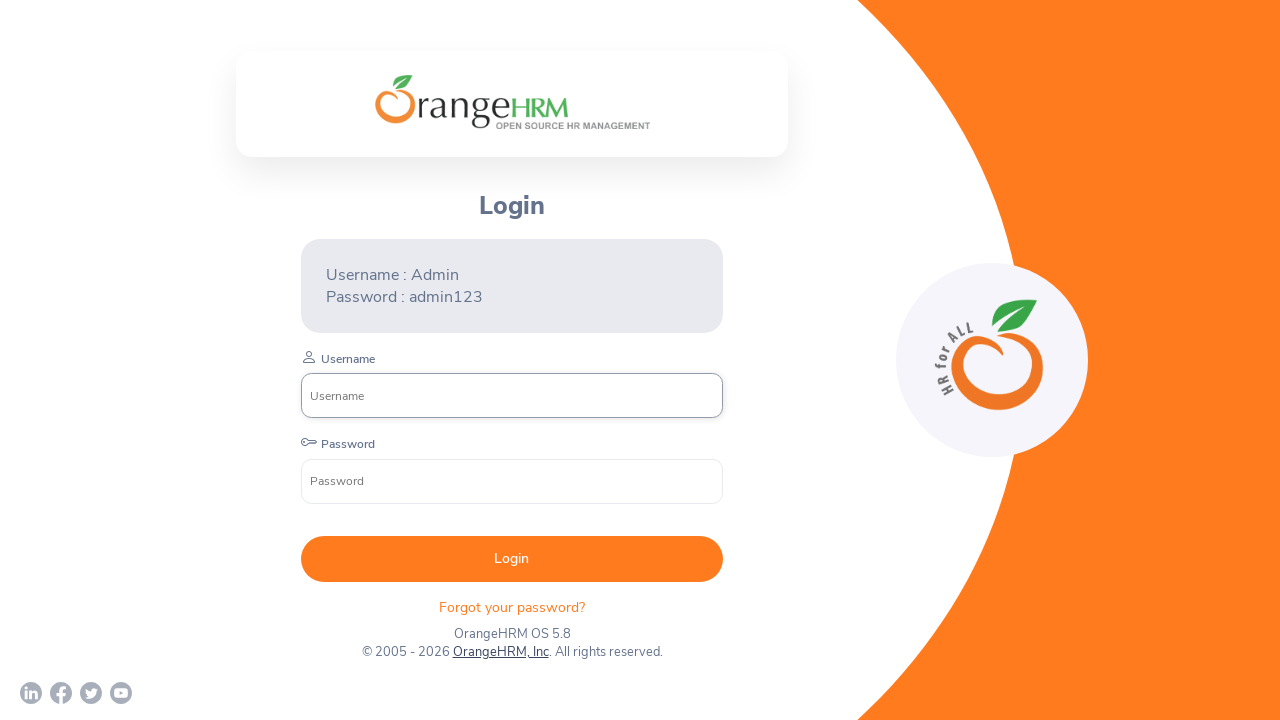

Printed tag name to console
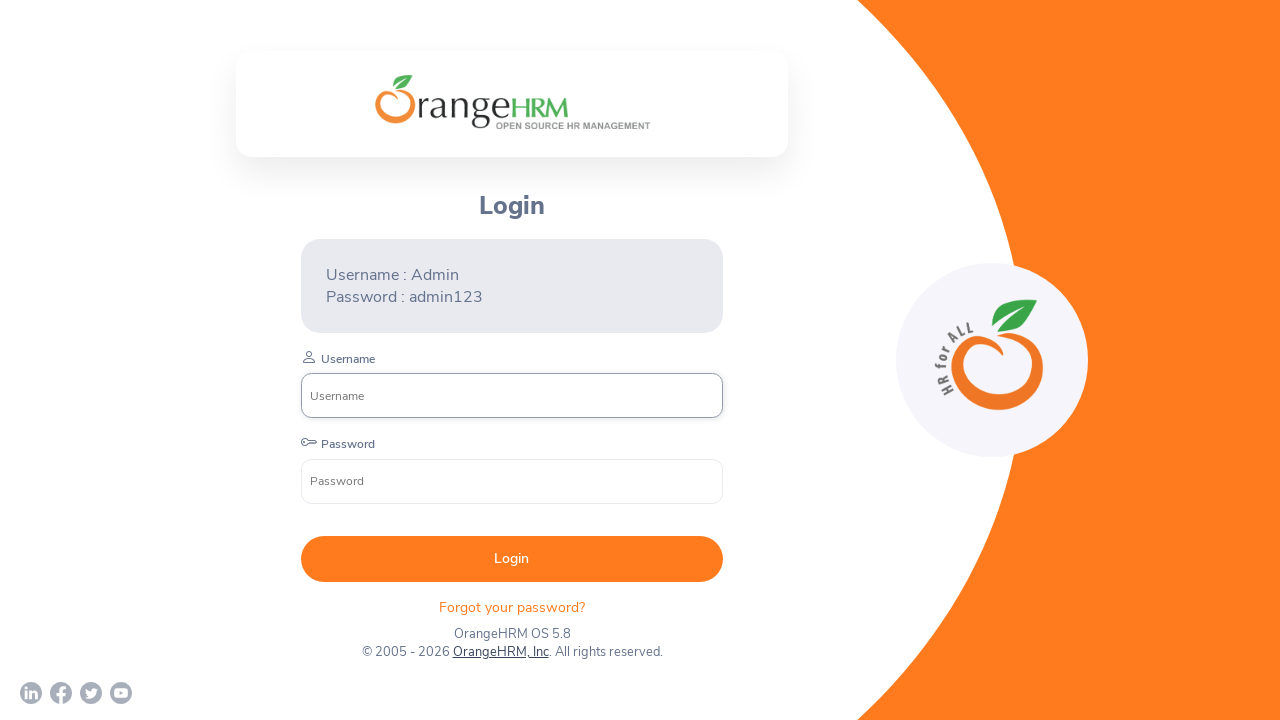

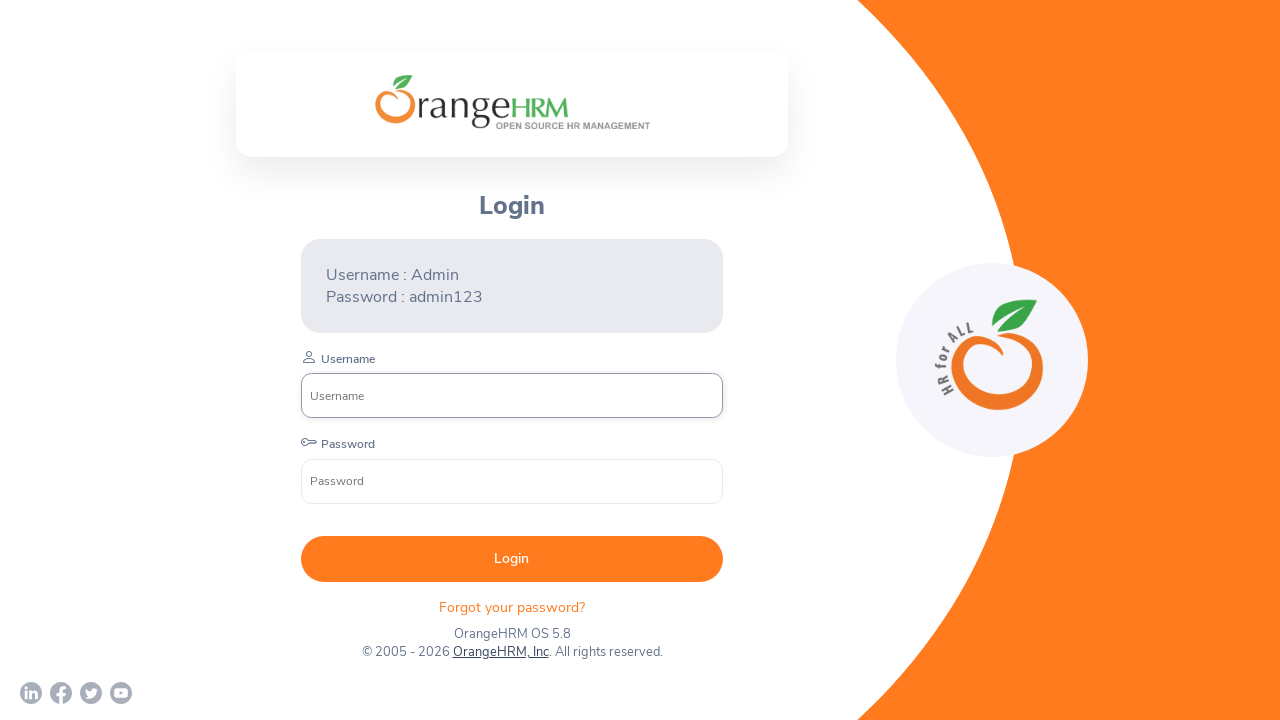